Tests an e-commerce checkout flow by adding specific vegetables (Brocolli, Cucumber, Tomato) to the cart, proceeding to checkout, and applying a promo code to verify the discount functionality.

Starting URL: https://rahulshettyacademy.com/seleniumPractise/#/

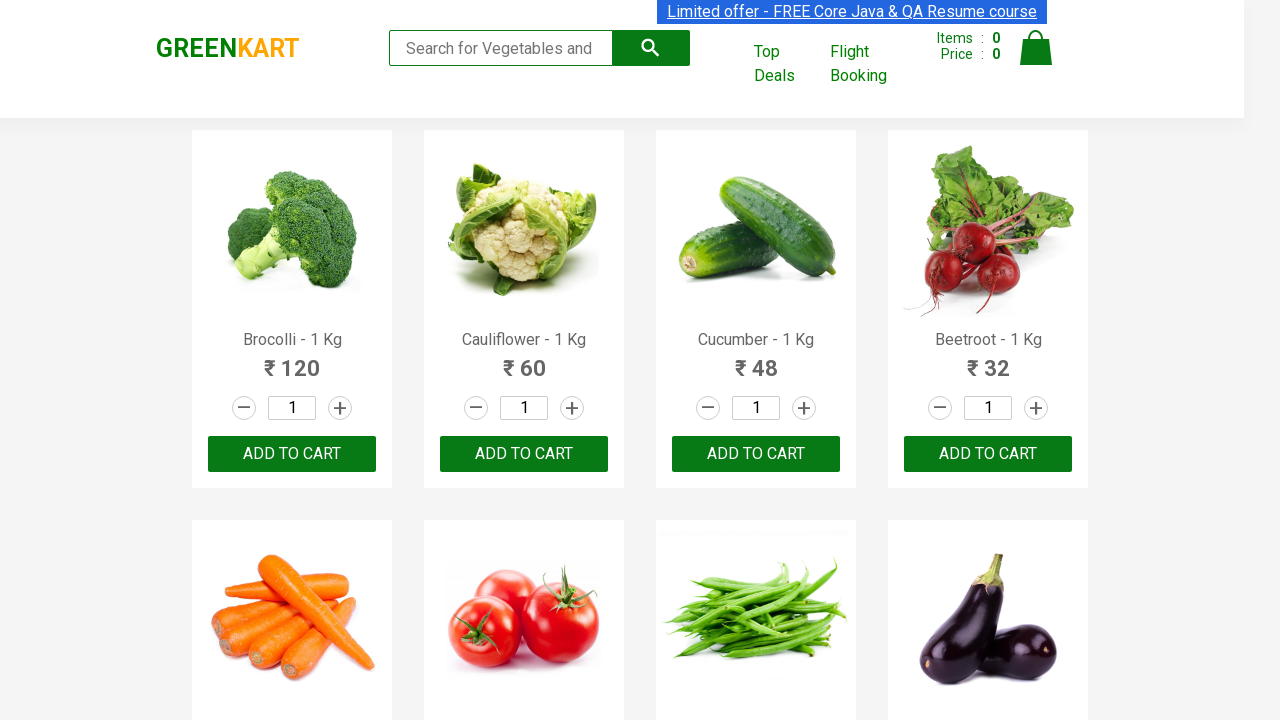

Waited for product names to load
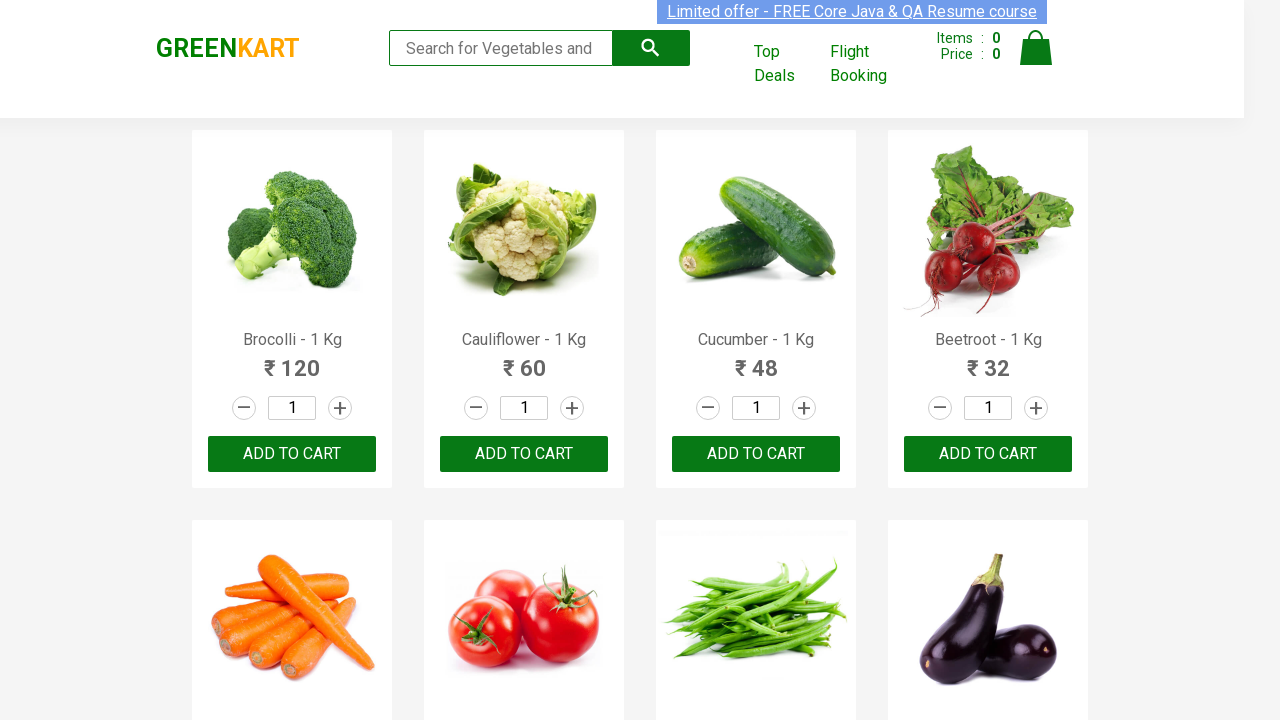

Retrieved all product name elements
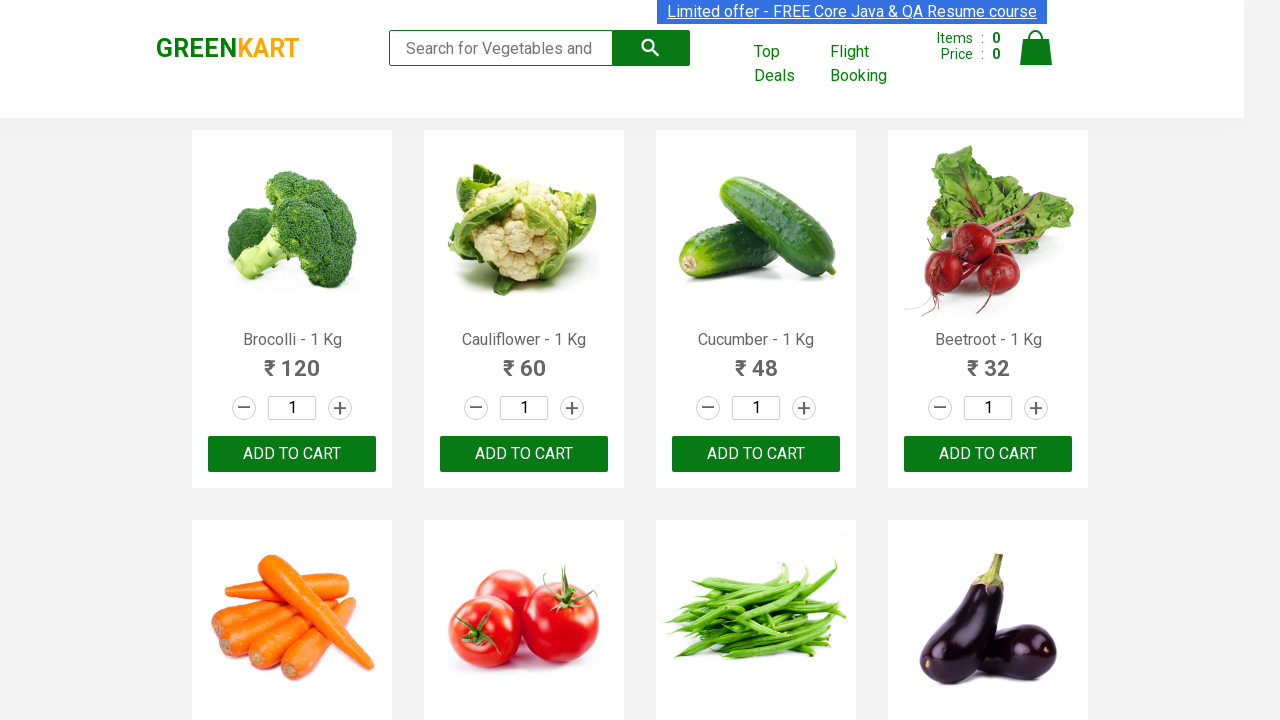

Retrieved all add to cart buttons
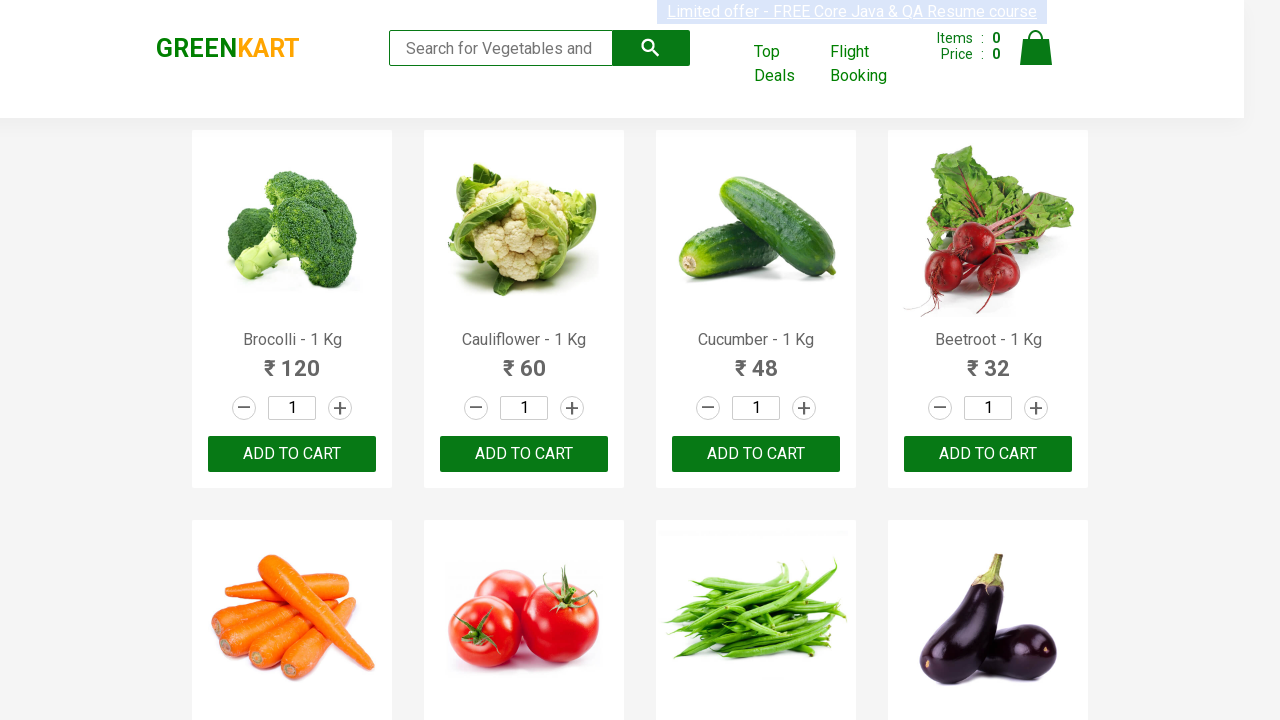

Clicked 'Add to Cart' button for Brocolli at (292, 454) on div.product-action button >> nth=0
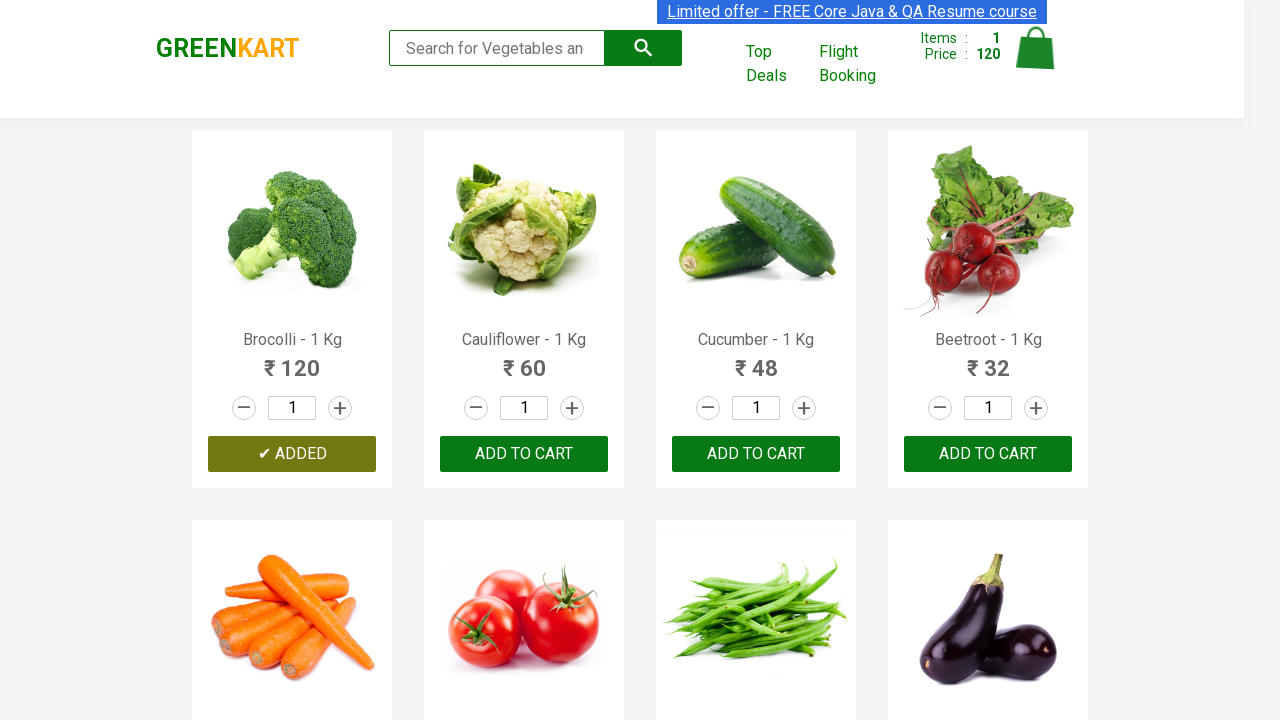

Clicked 'Add to Cart' button for Cucumber at (756, 454) on div.product-action button >> nth=2
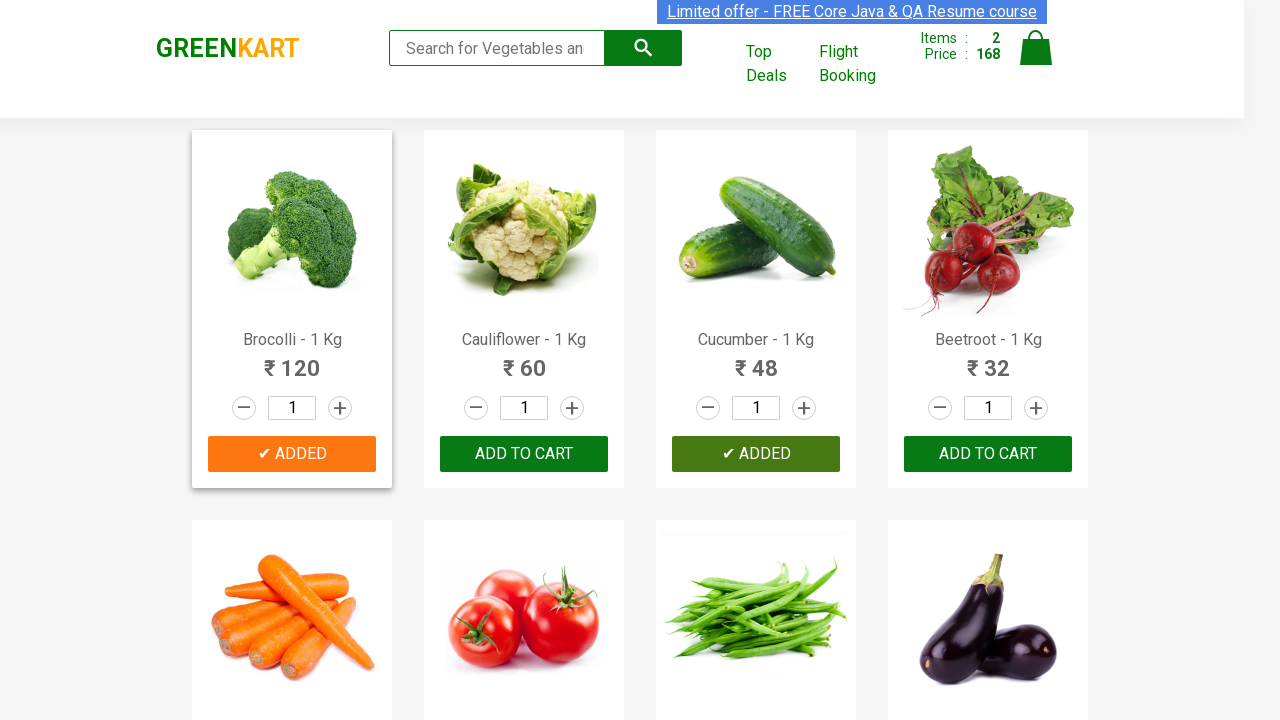

Clicked 'Add to Cart' button for Tomato at (524, 360) on div.product-action button >> nth=5
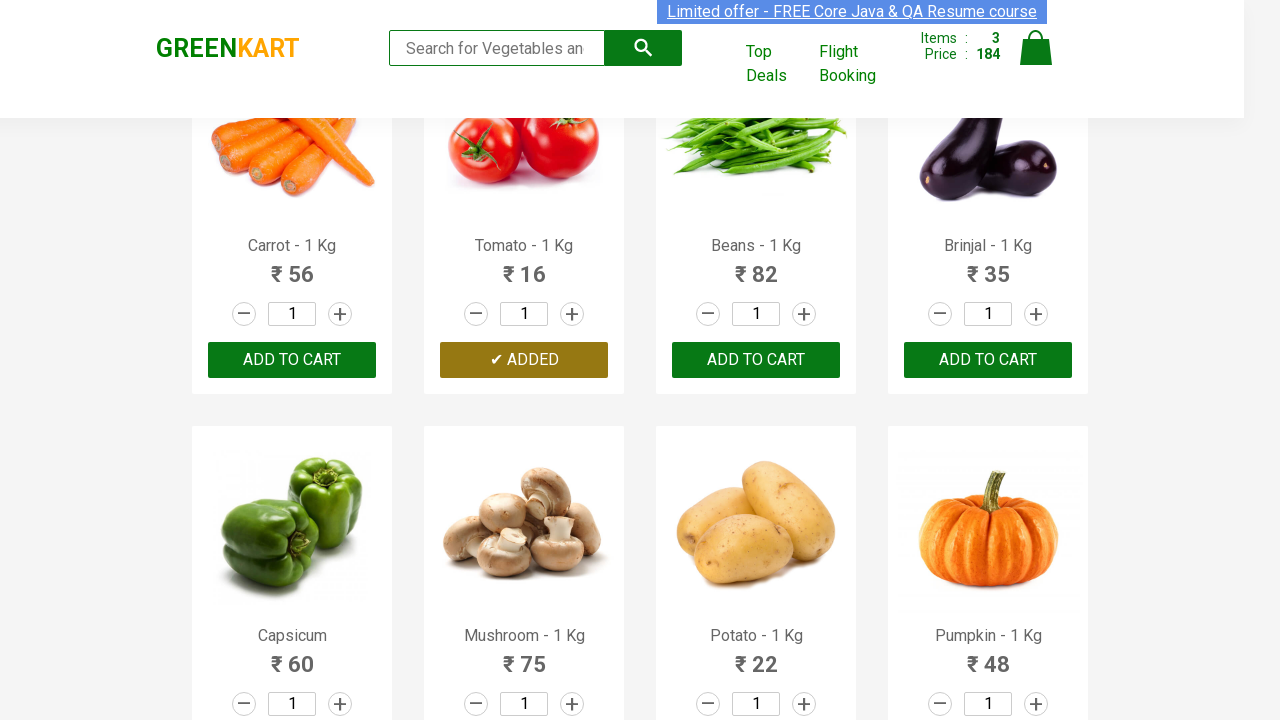

Clicked on cart icon to view cart at (1036, 48) on img[alt='Cart']
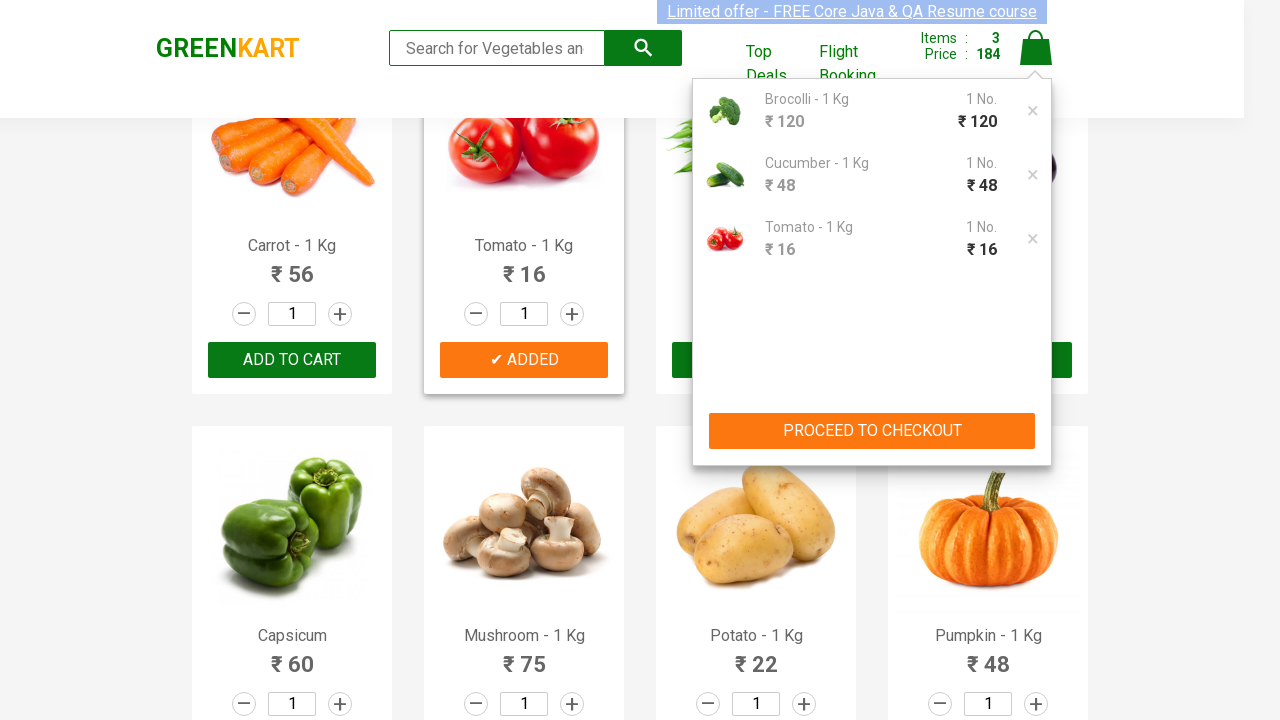

Clicked 'PROCEED TO CHECKOUT' button at (872, 431) on button:has-text('PROCEED TO CHECKOUT')
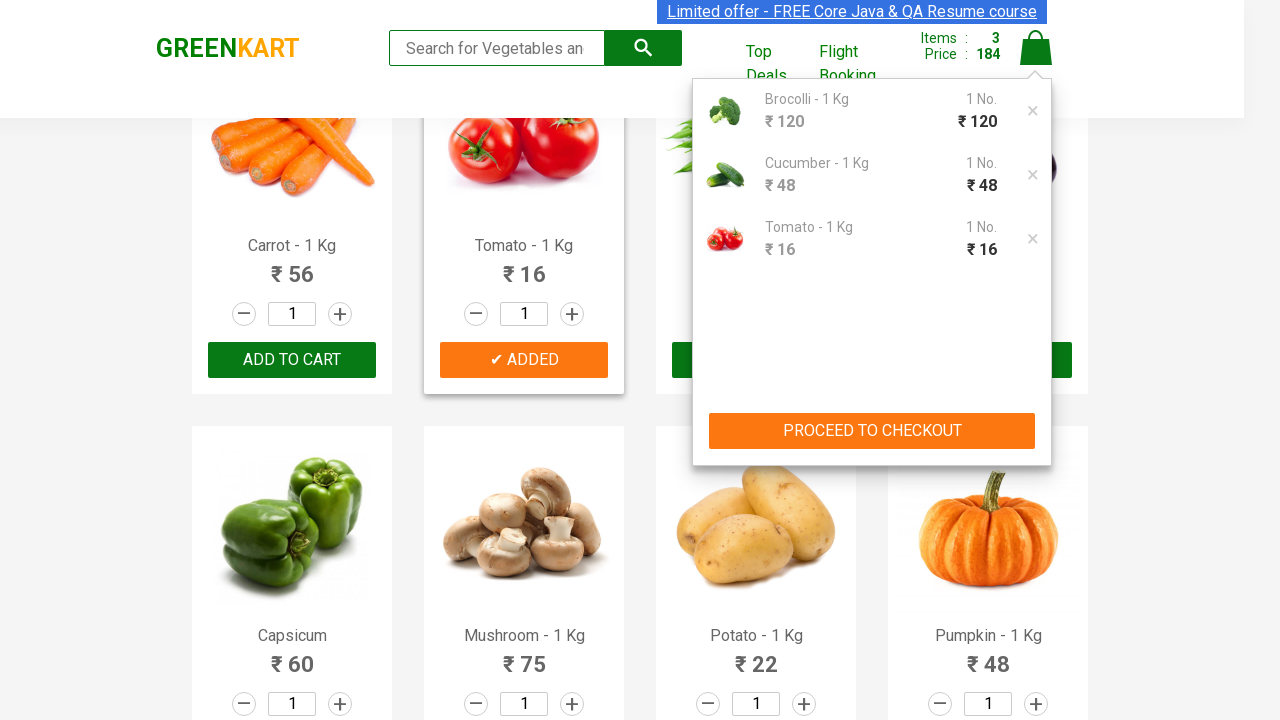

Waited for promo code input field to appear
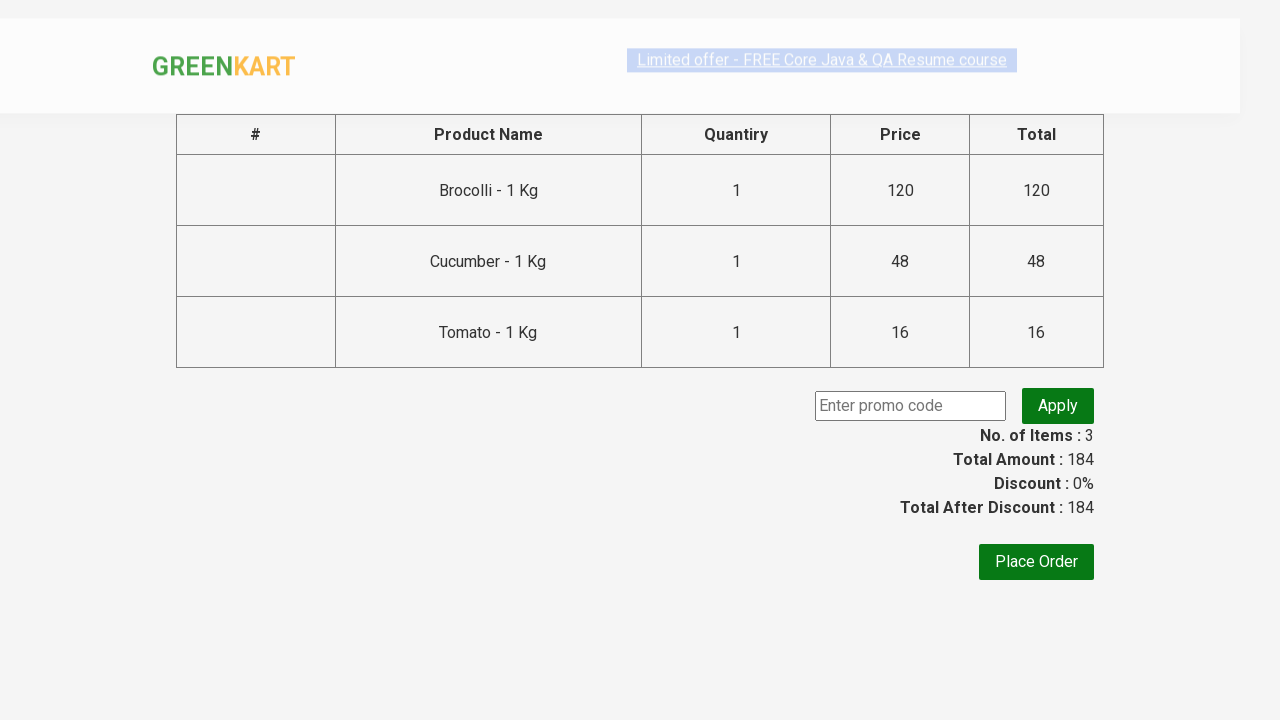

Filled promo code input with 'rahulshettyacademy' on input.promoCode
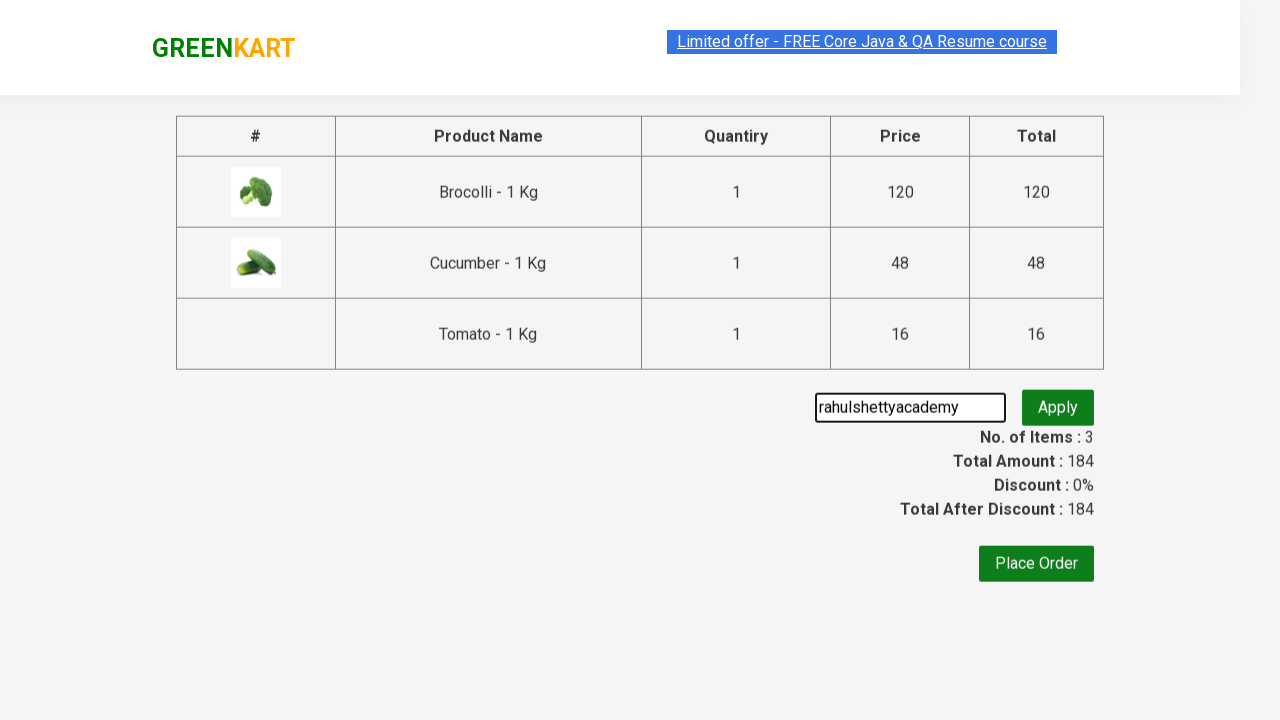

Clicked 'Apply' button to apply promo code at (1058, 406) on .promoBtn
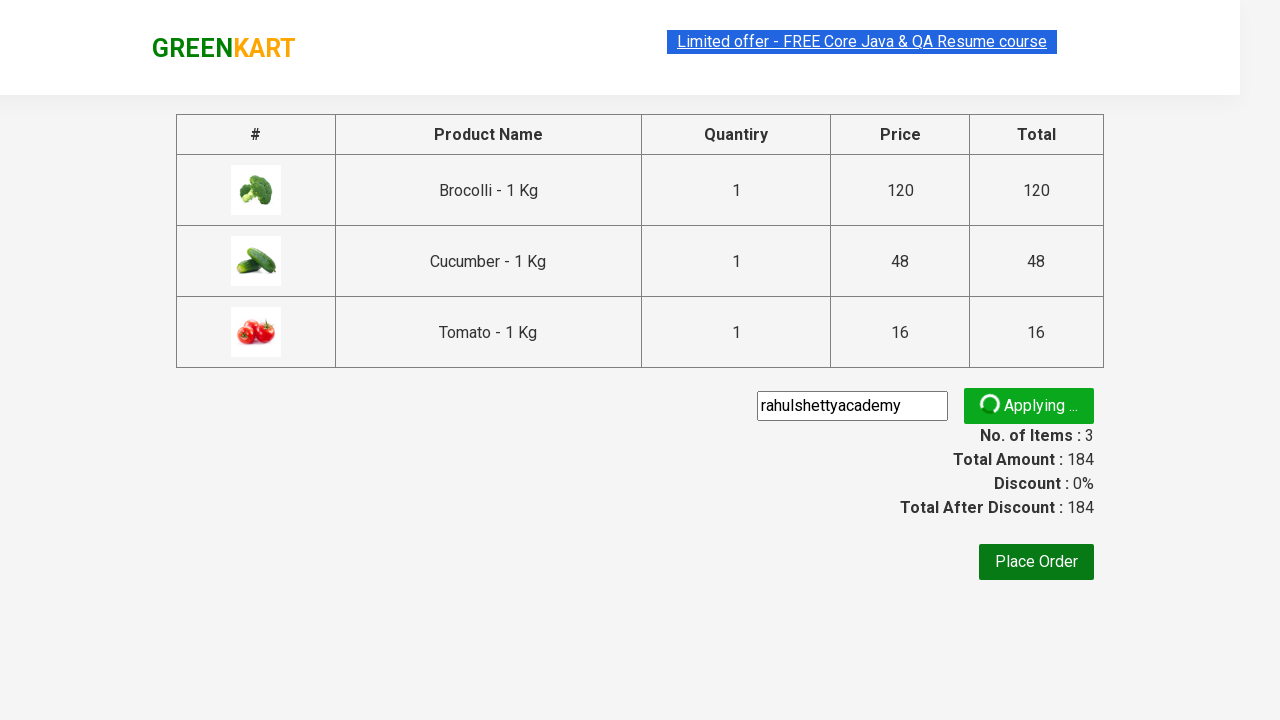

Promo code successfully applied and discount info displayed
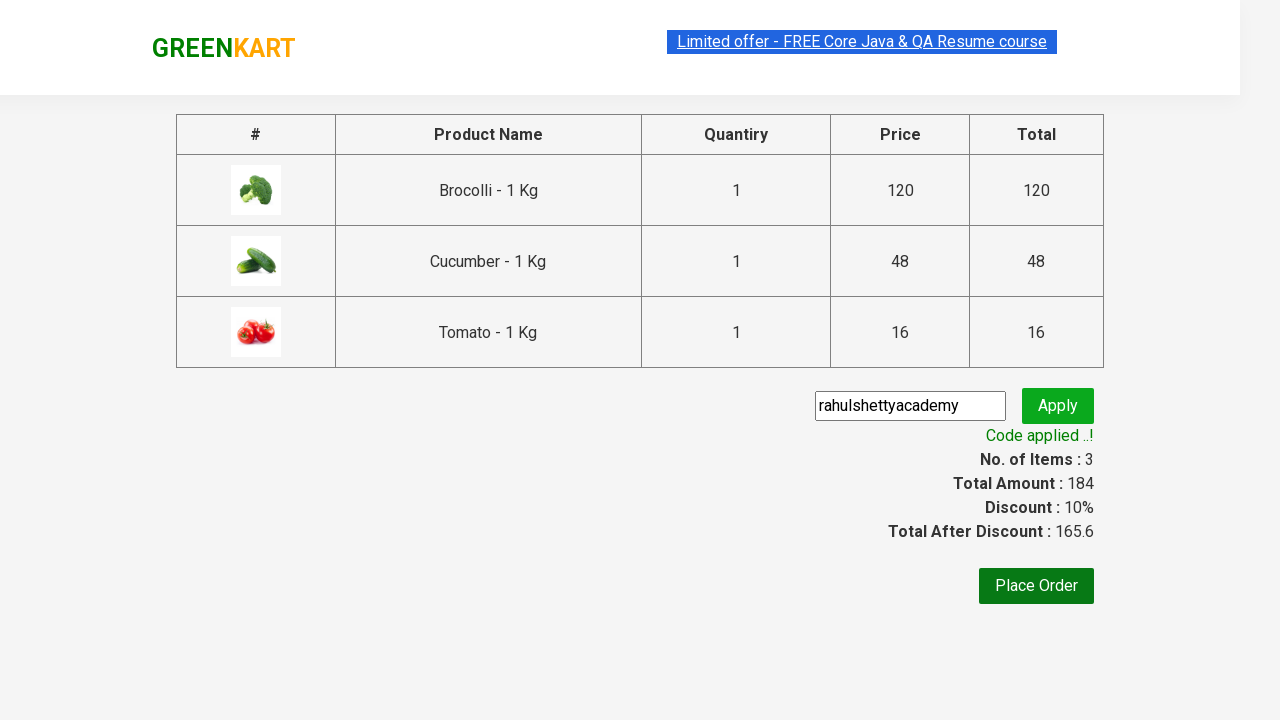

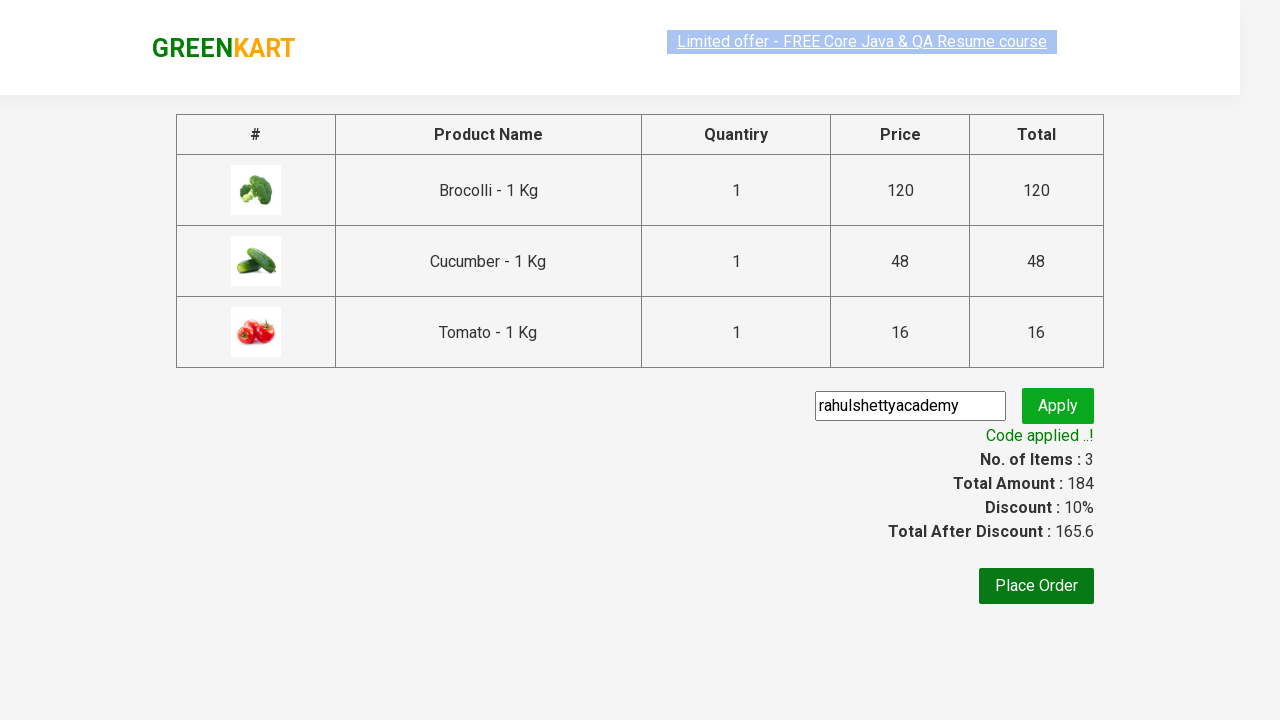